Tests page scrolling functionality by scrolling to the bottom of the page and then back to the top using JavaScript execution.

Starting URL: http://toolsqa.com/

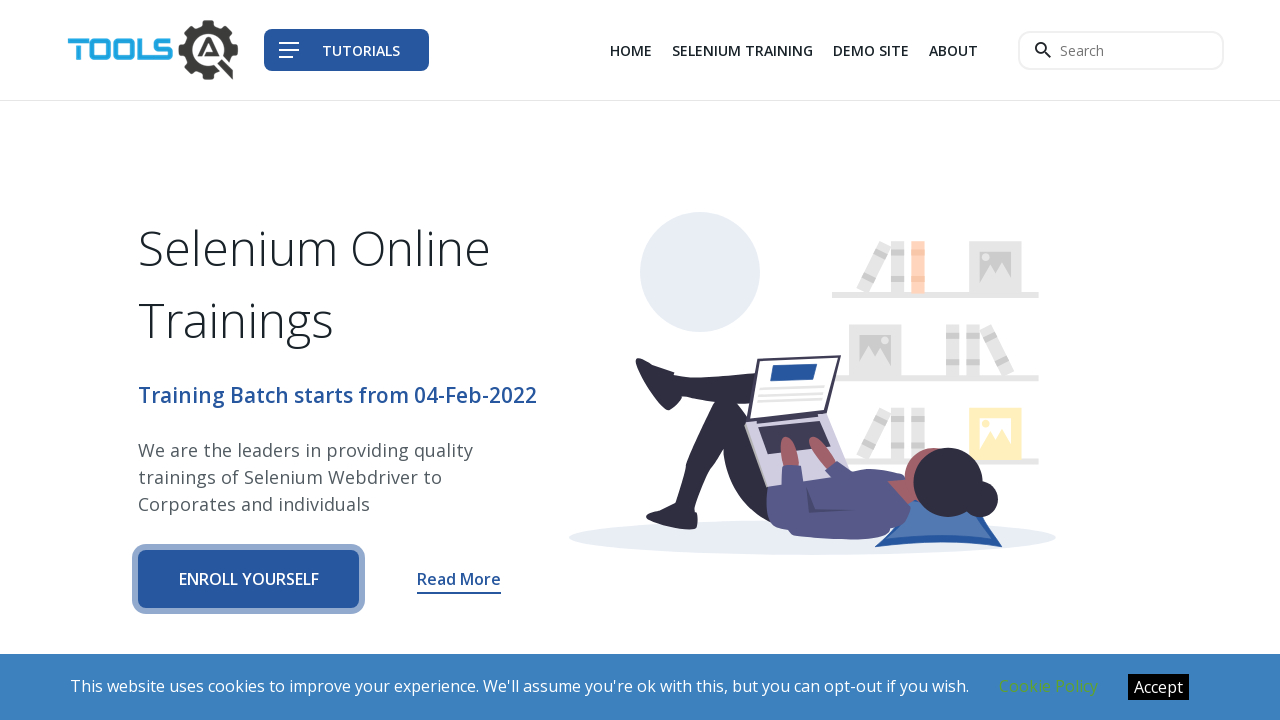

Scrolled to the bottom of the page using JavaScript
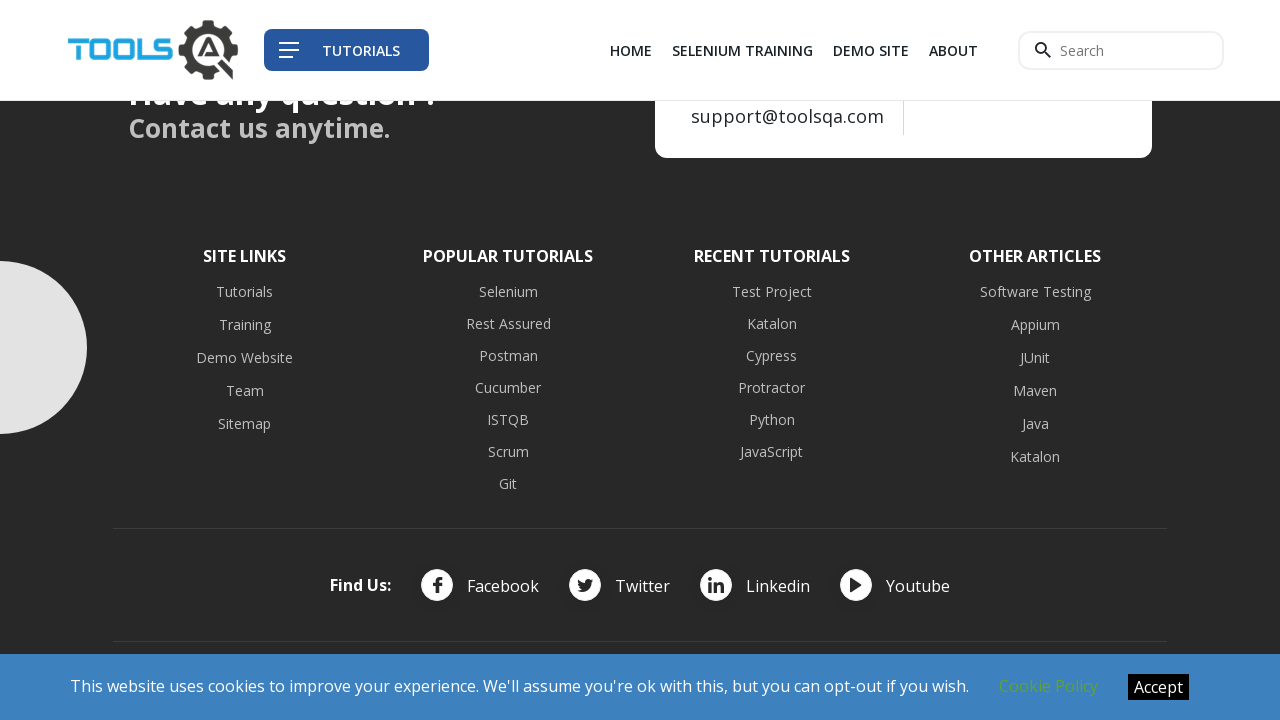

Waited 3 seconds for scroll animation to complete
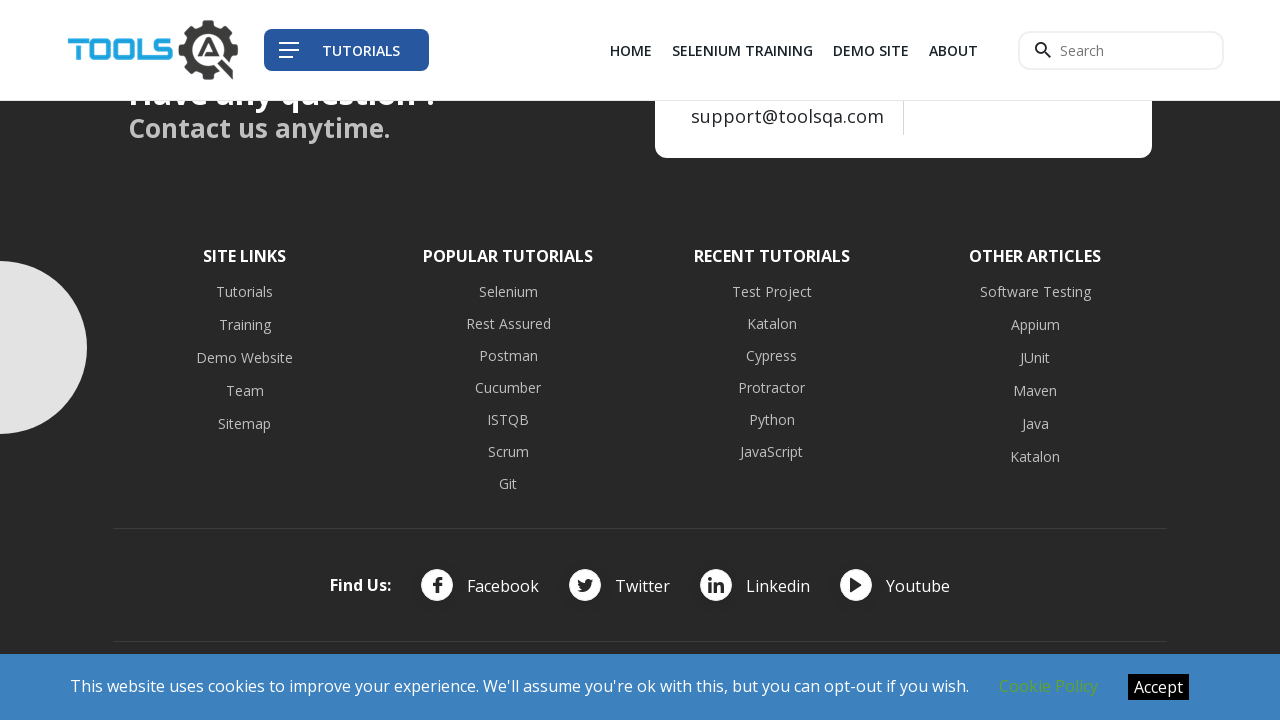

Scrolled back to the top of the page using JavaScript
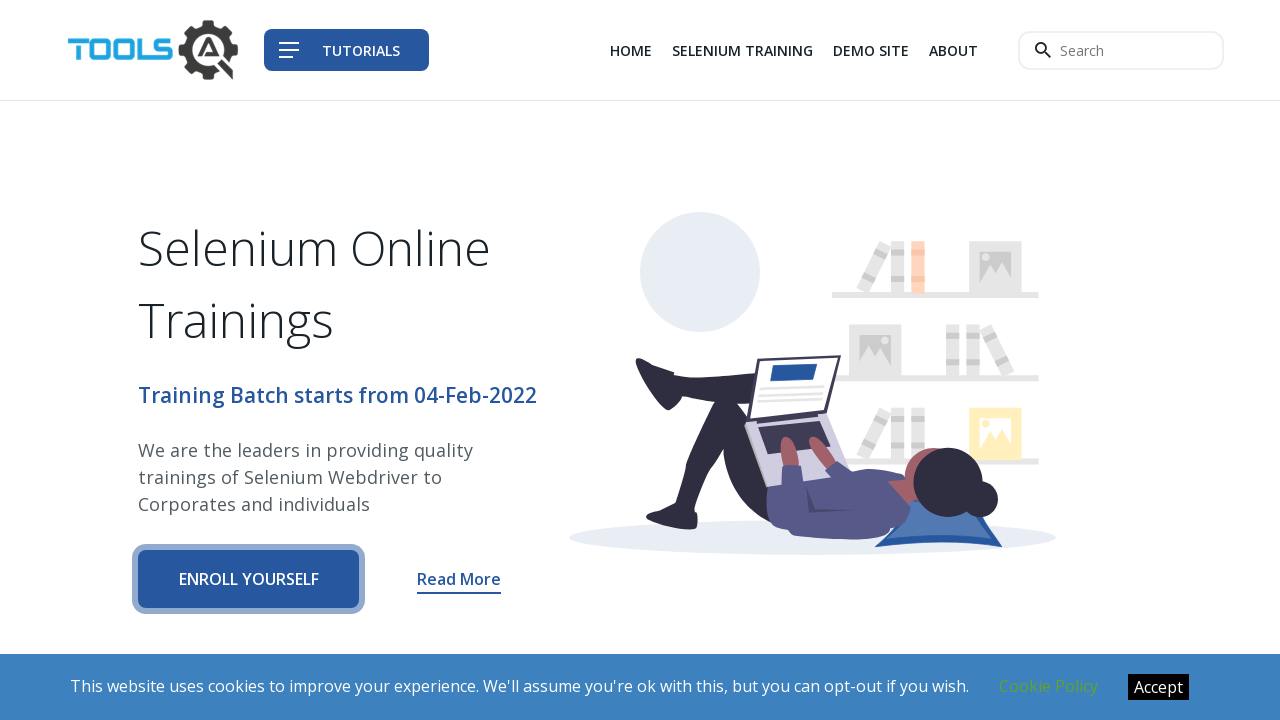

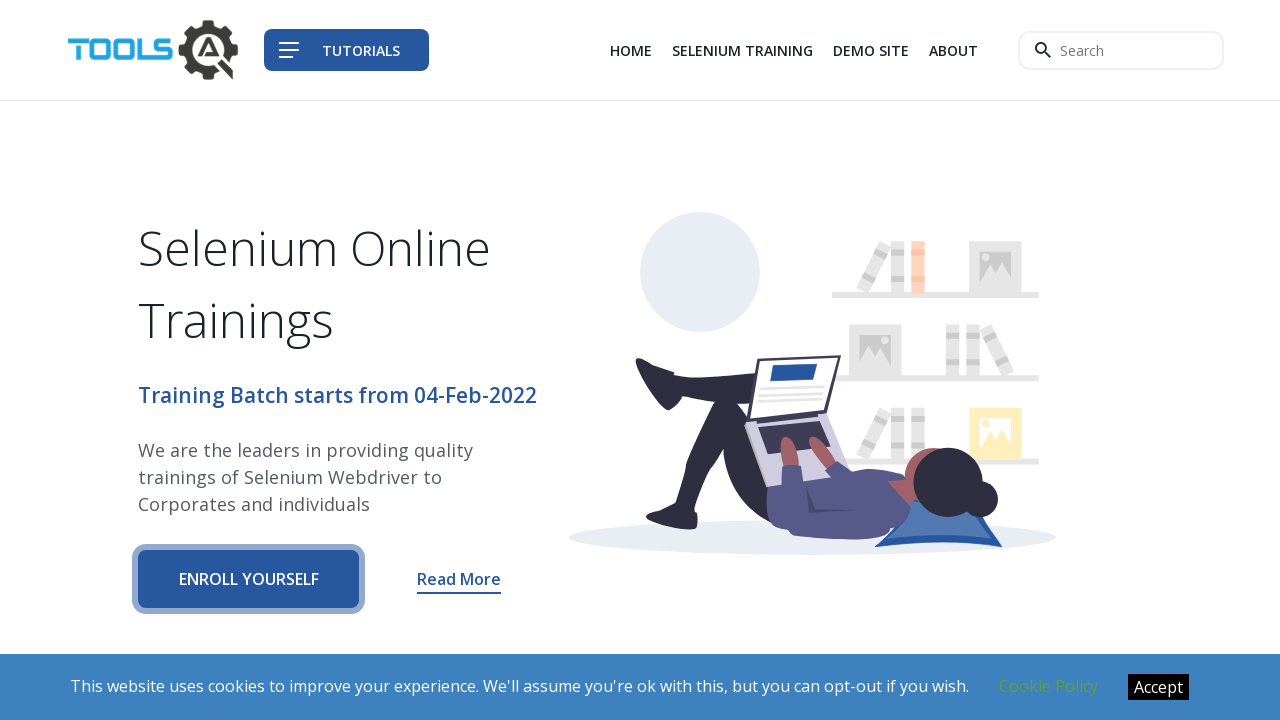